Tests dismissing a confirm alert dialog and verifying the cancel result

Starting URL: https://demoqa.com/alerts

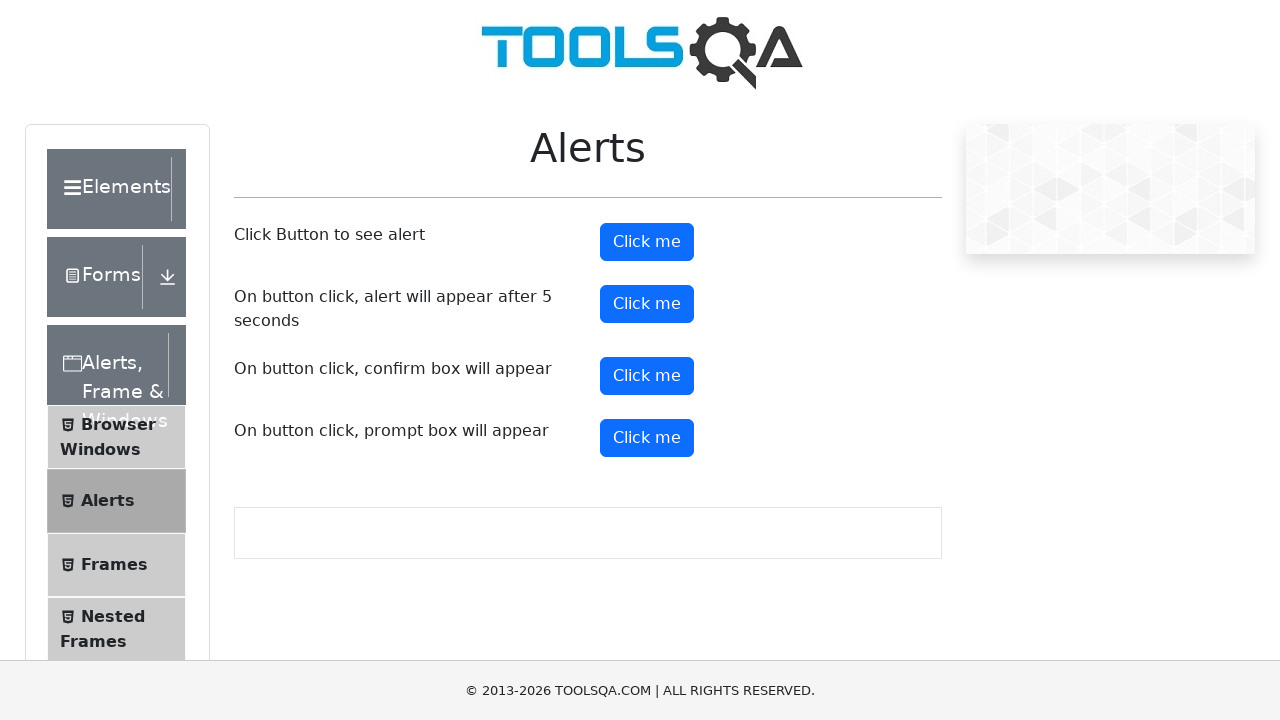

Set up dialog handler to dismiss alerts
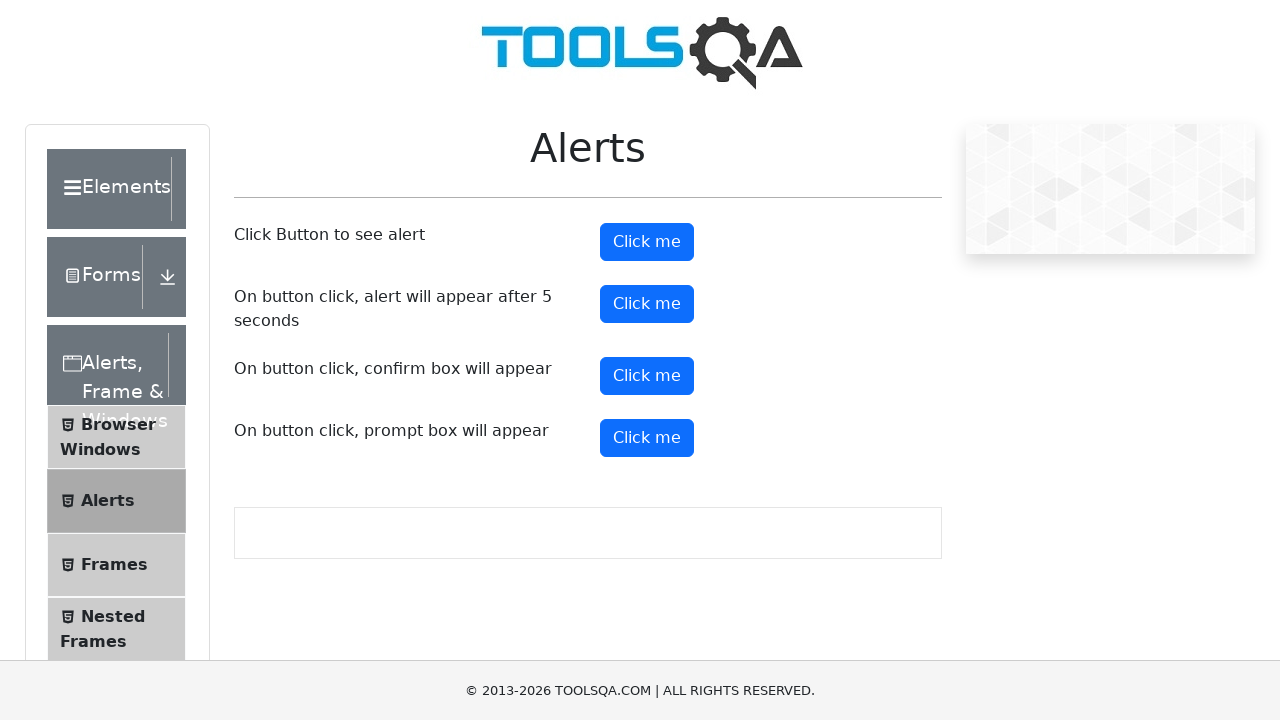

Scrolled confirm button into view
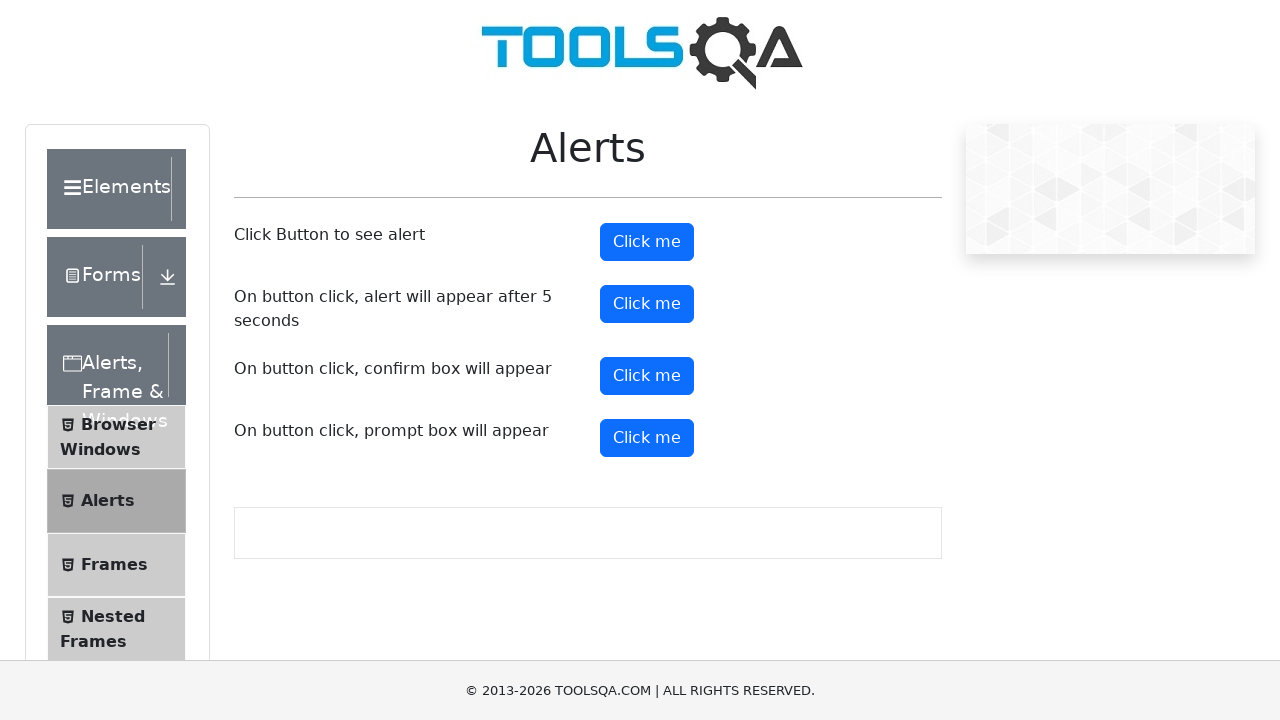

Clicked confirm button to trigger alert dialog at (647, 376) on #confirmButton
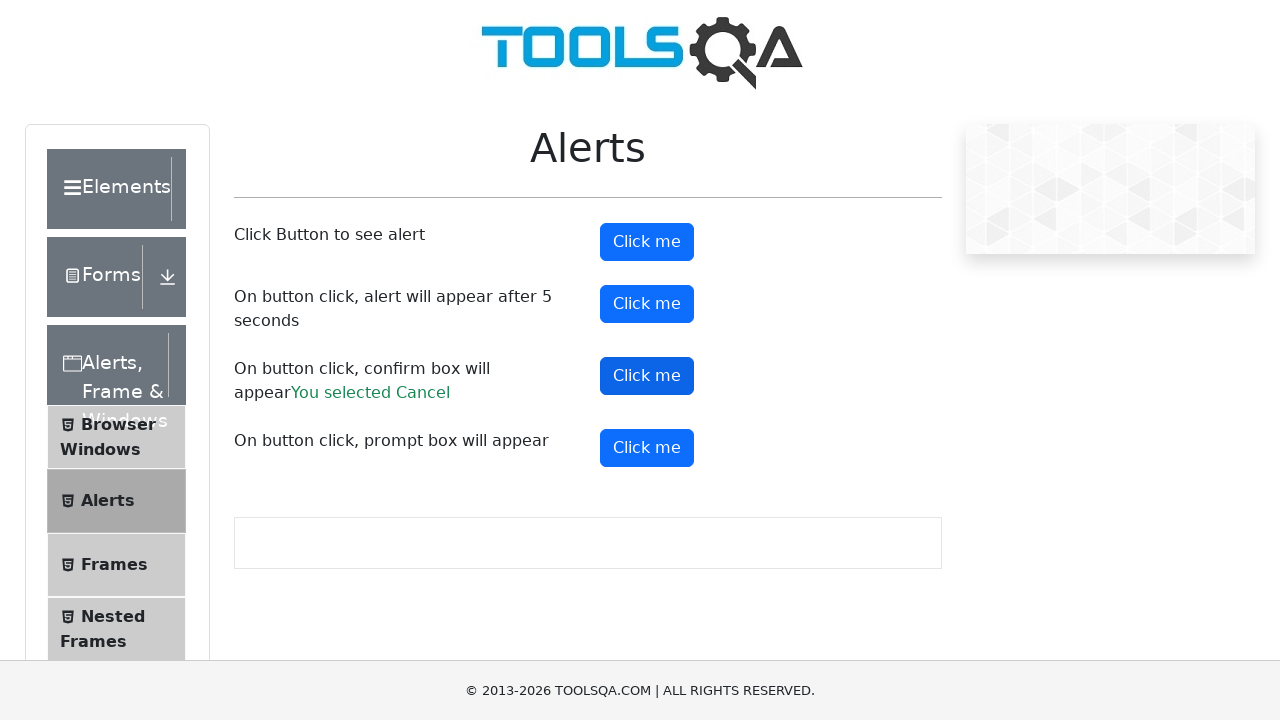

Confirmed result text element is displayed after dismissing alert
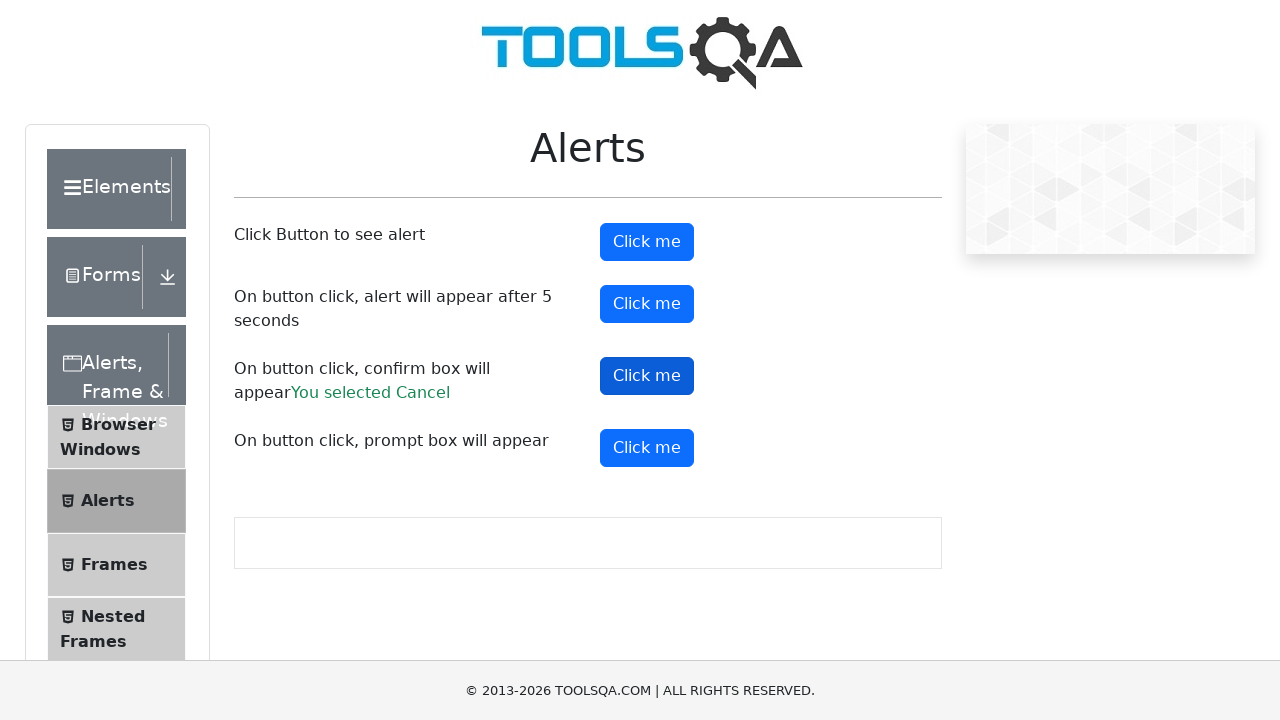

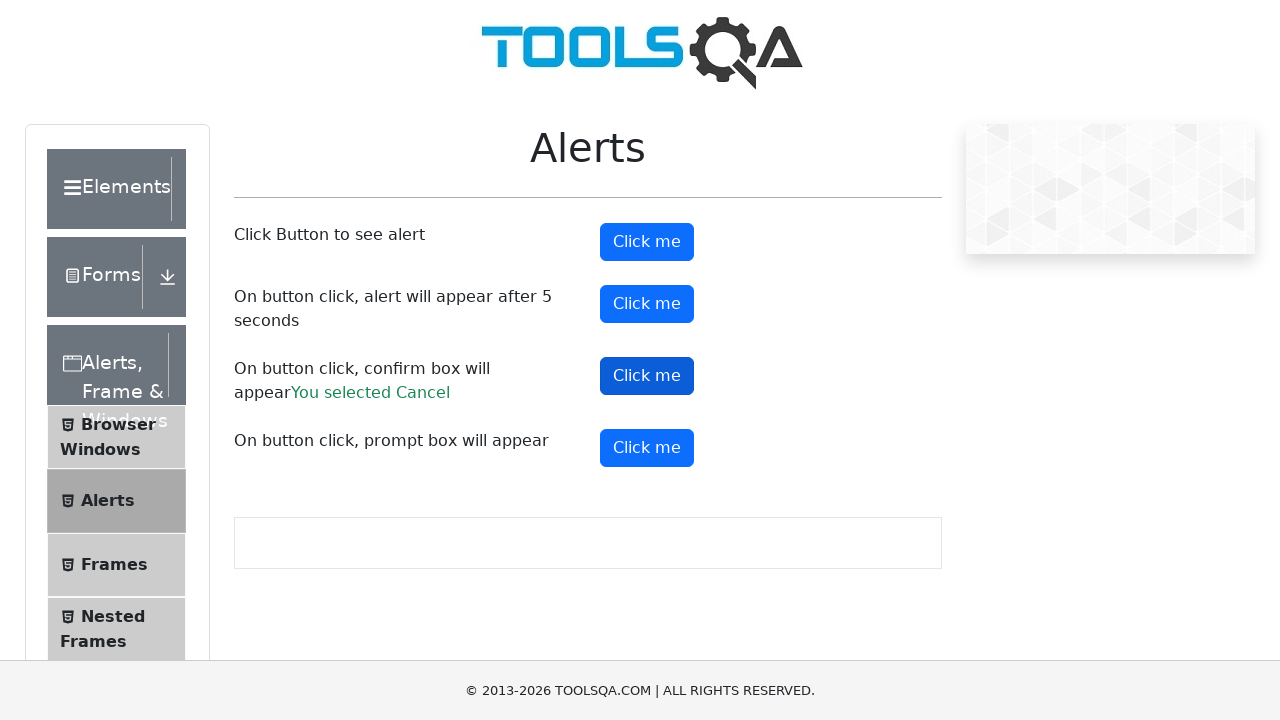